Tests window handling by clicking a button that opens a new window and switching to it

Starting URL: https://demoqa.com/browser-windows

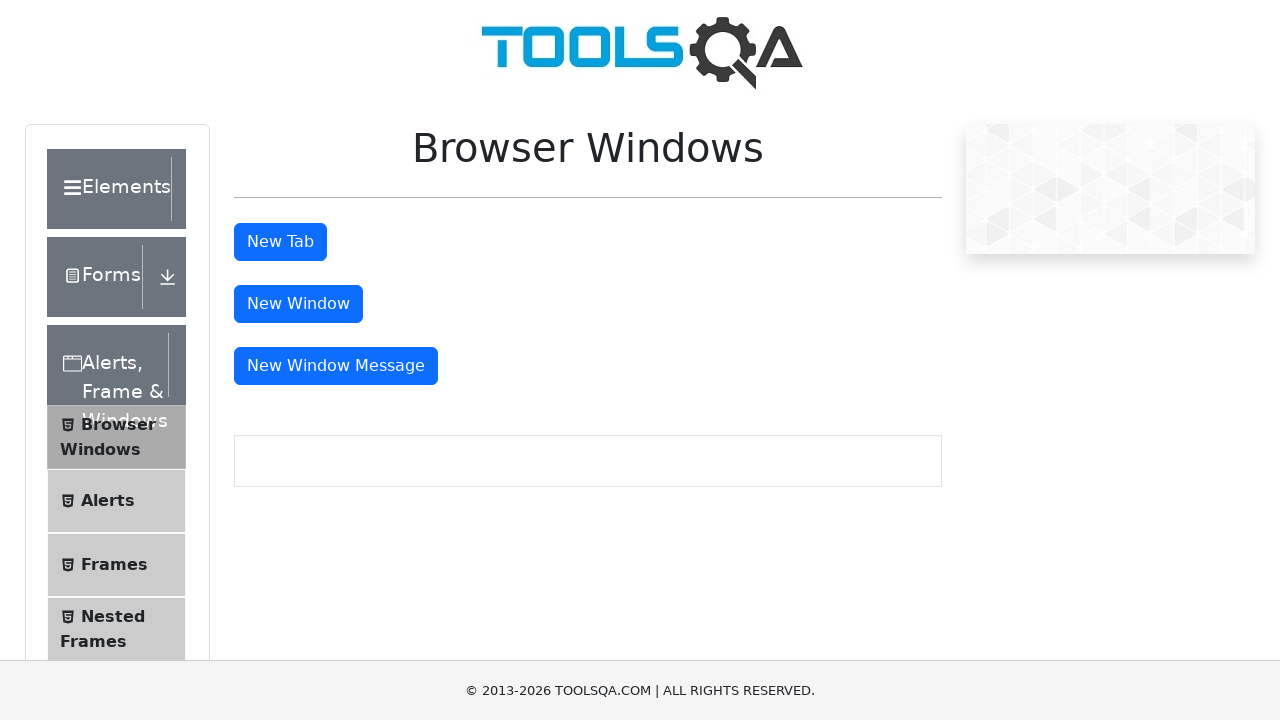

Clicked 'New Window' button to open a new window at (298, 304) on #windowButton
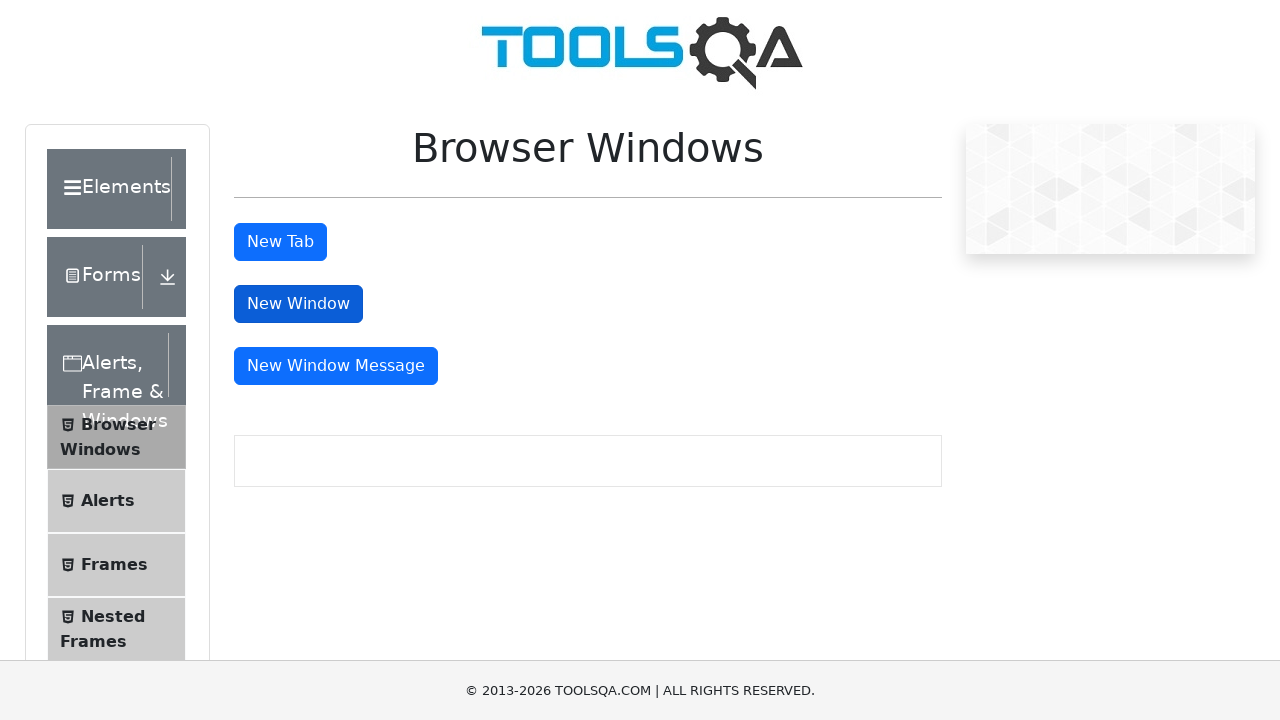

Captured new window/page instance
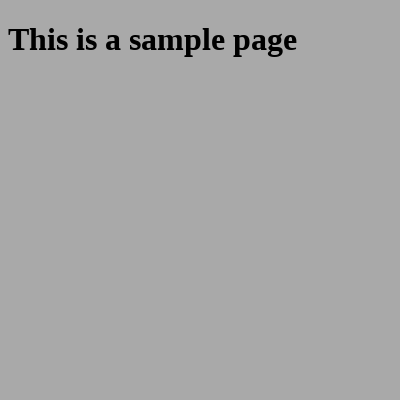

New window loaded successfully
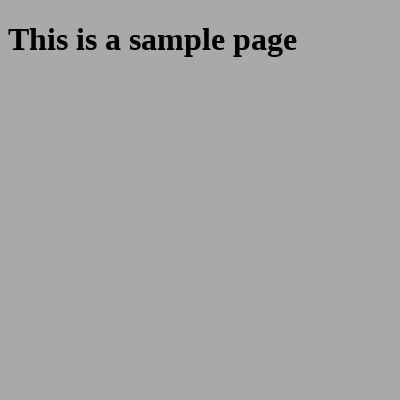

Retrieved text from new window: 'This is a sample page'
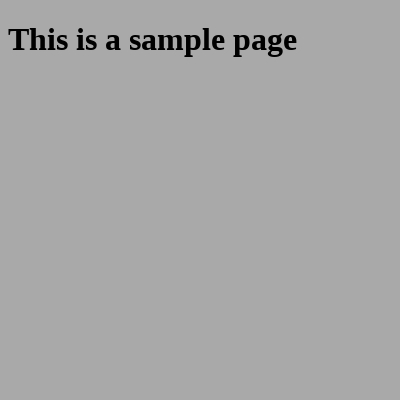

Printed text content from new window
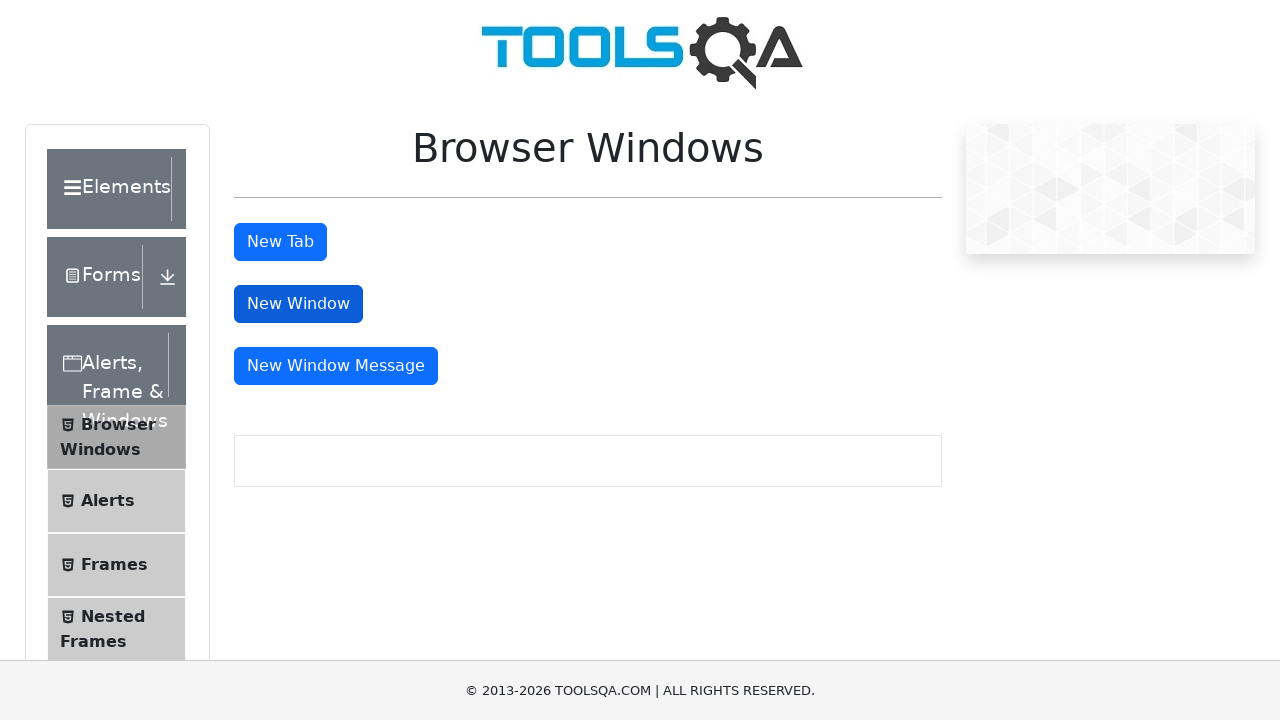

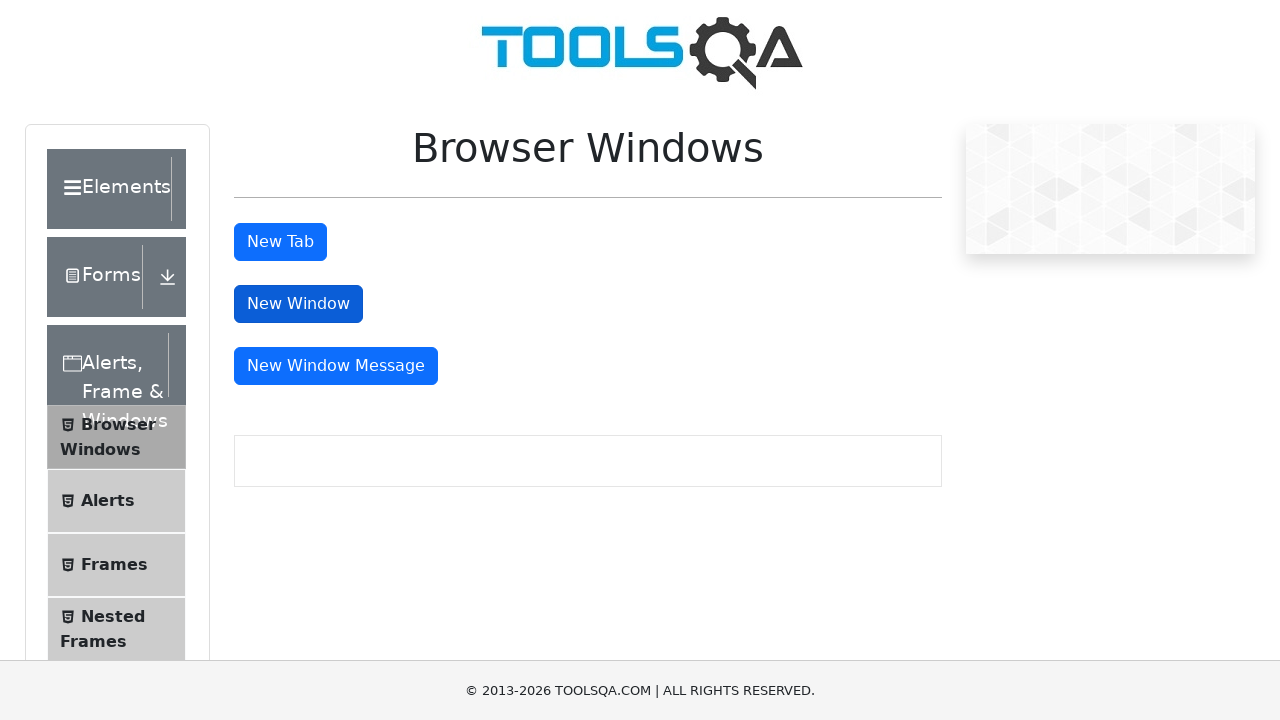